Tests the text box form on DemoQA by navigating to the Elements section, filling out a form with name, email, and addresses, then submitting and verifying the output.

Starting URL: https://demoqa.com/

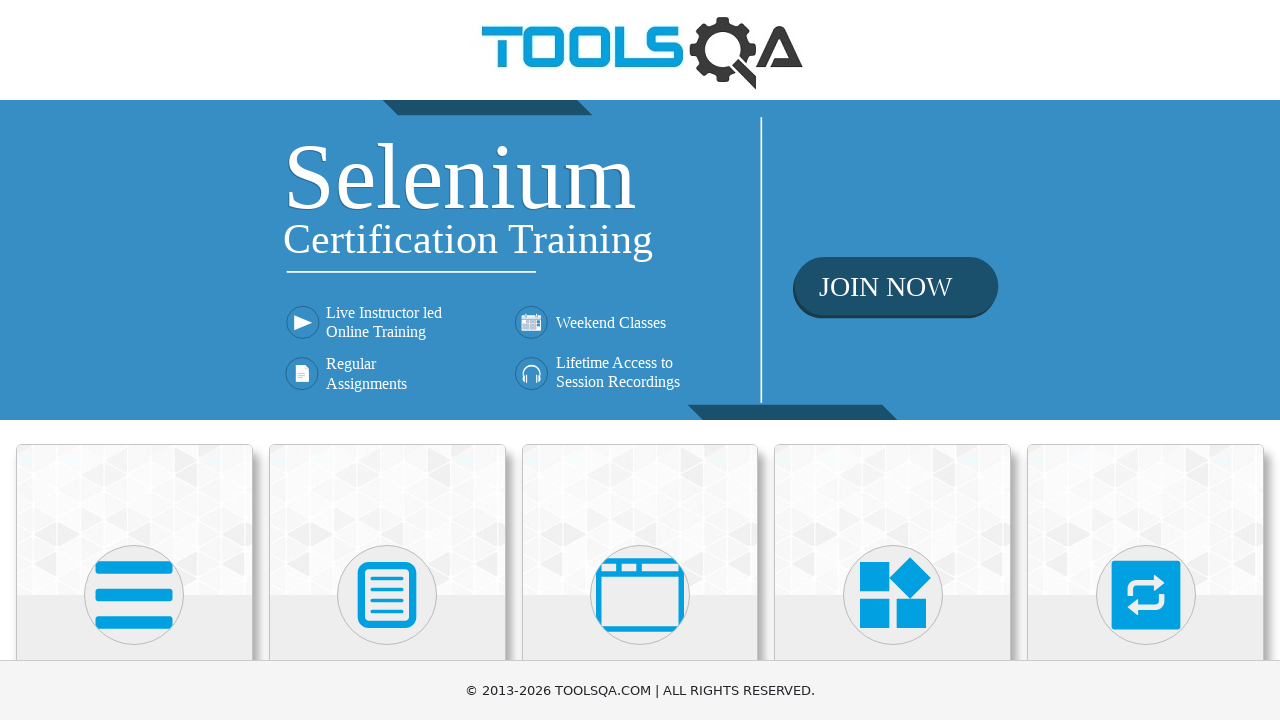

Scrolled Elements card into view
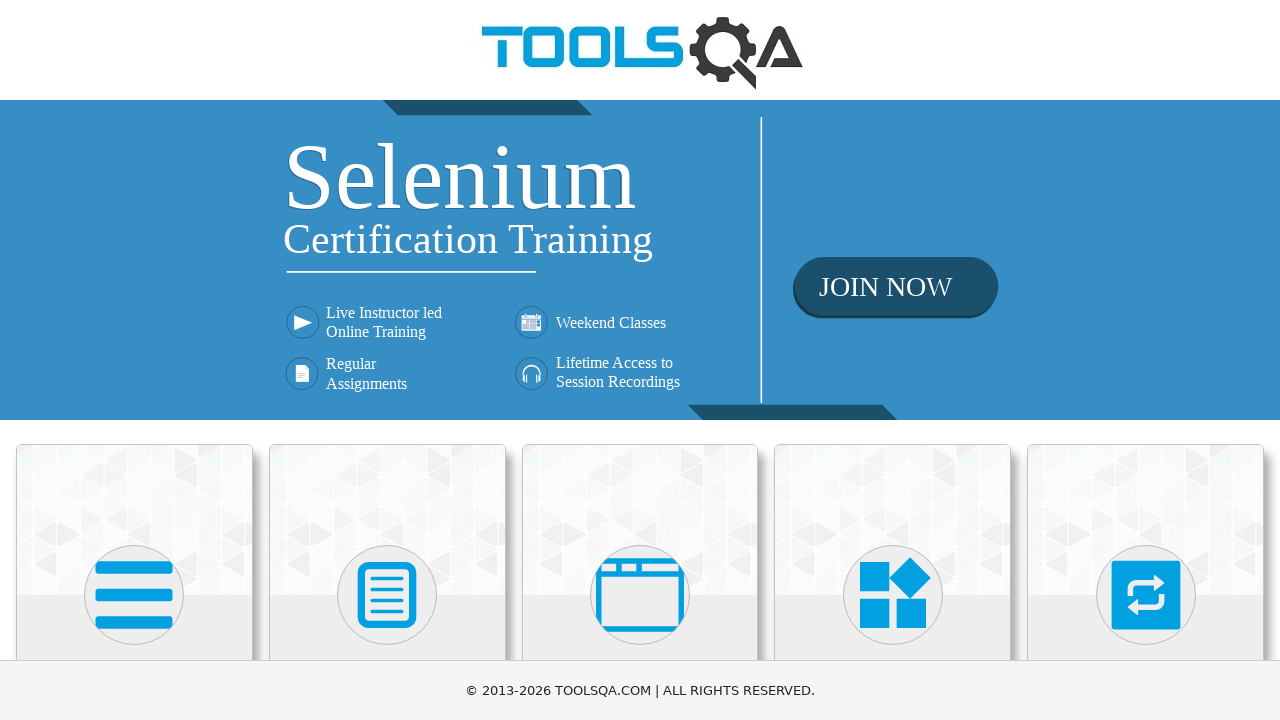

Clicked on Elements card at (134, 360) on xpath=//div[@class='card-body']//child::h5[text()='Elements']
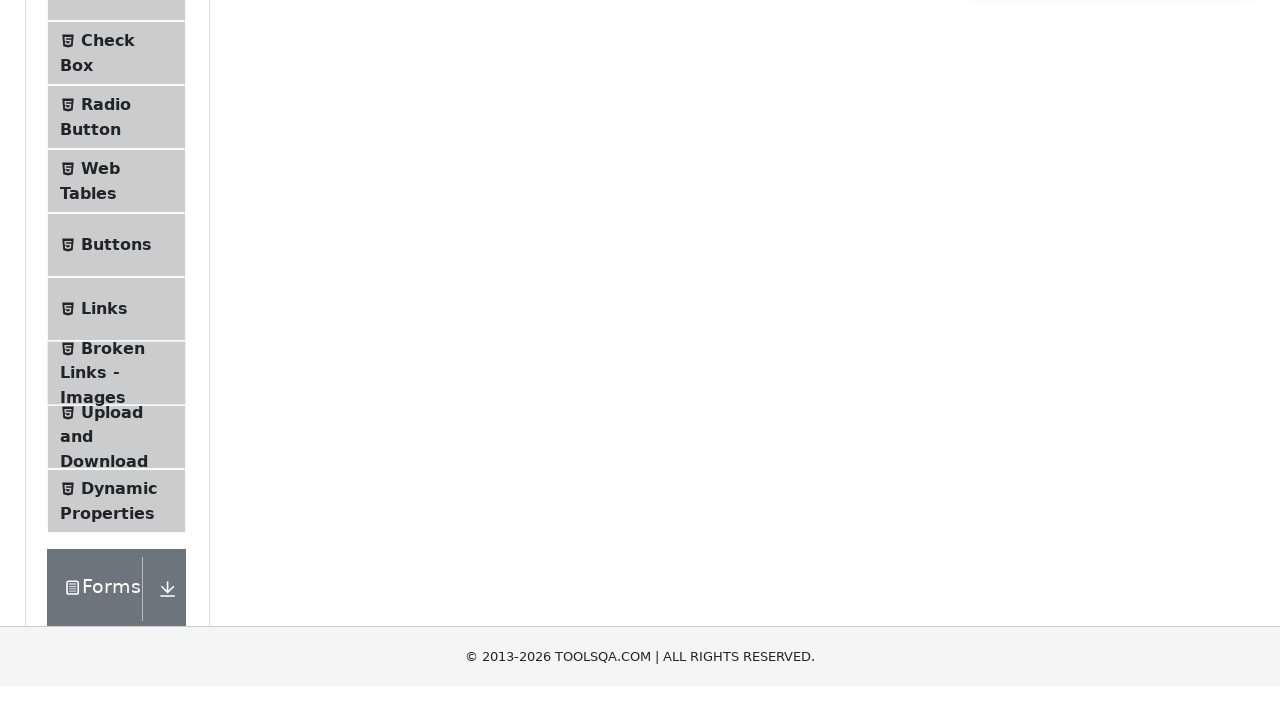

Clicked on Text Box menu item at (119, 261) on xpath=//span[text()='Text Box']
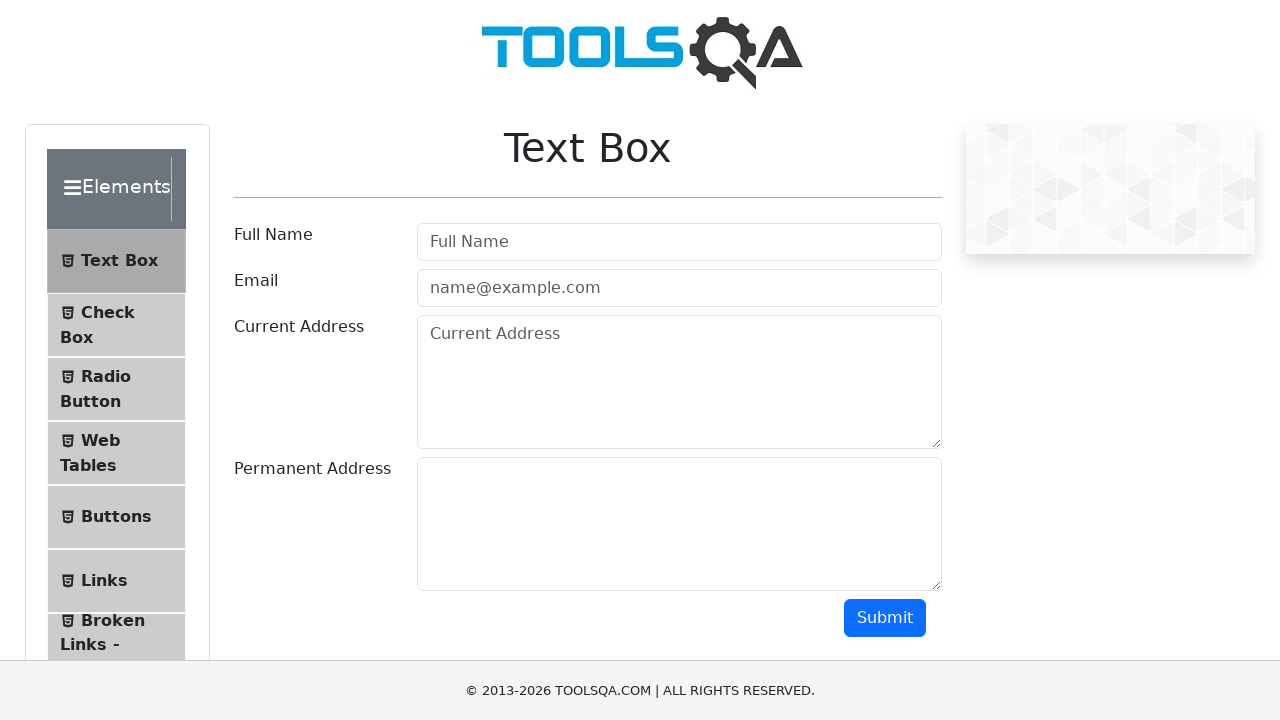

Filled userName field with 'Kranthi' on #userName
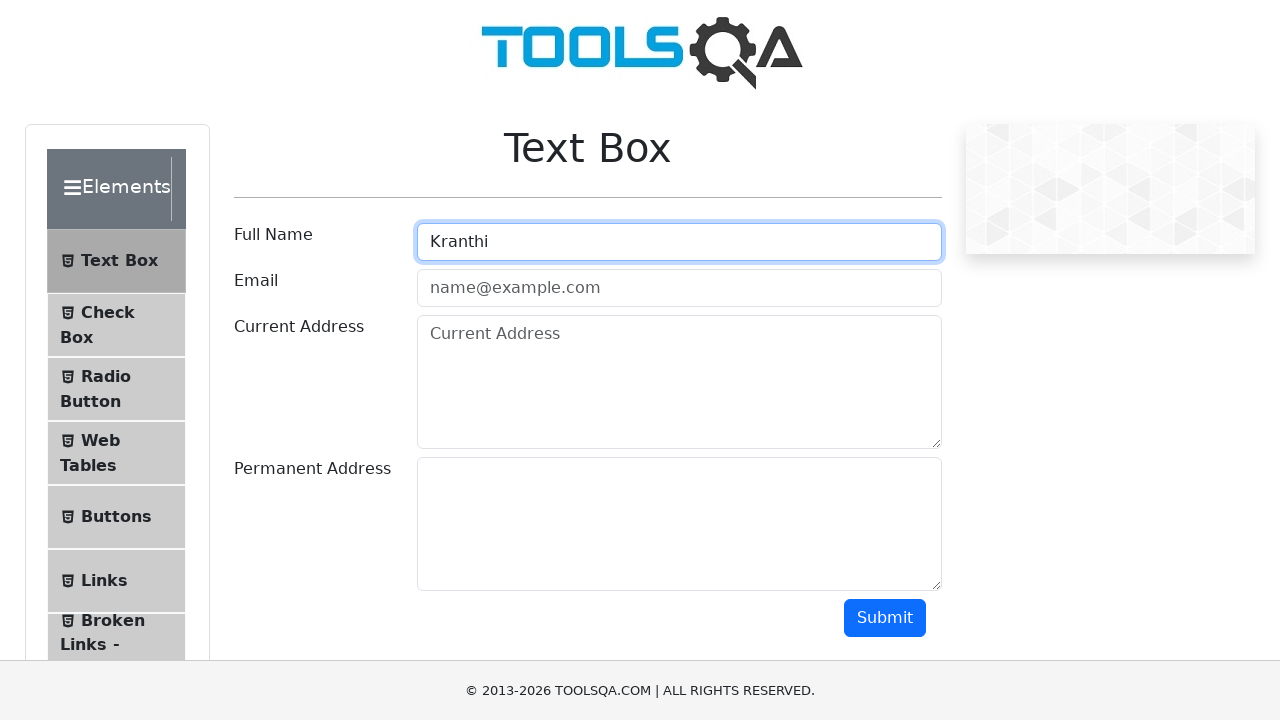

Filled userEmail field with 'Kranthi@gmail.com' on #userEmail
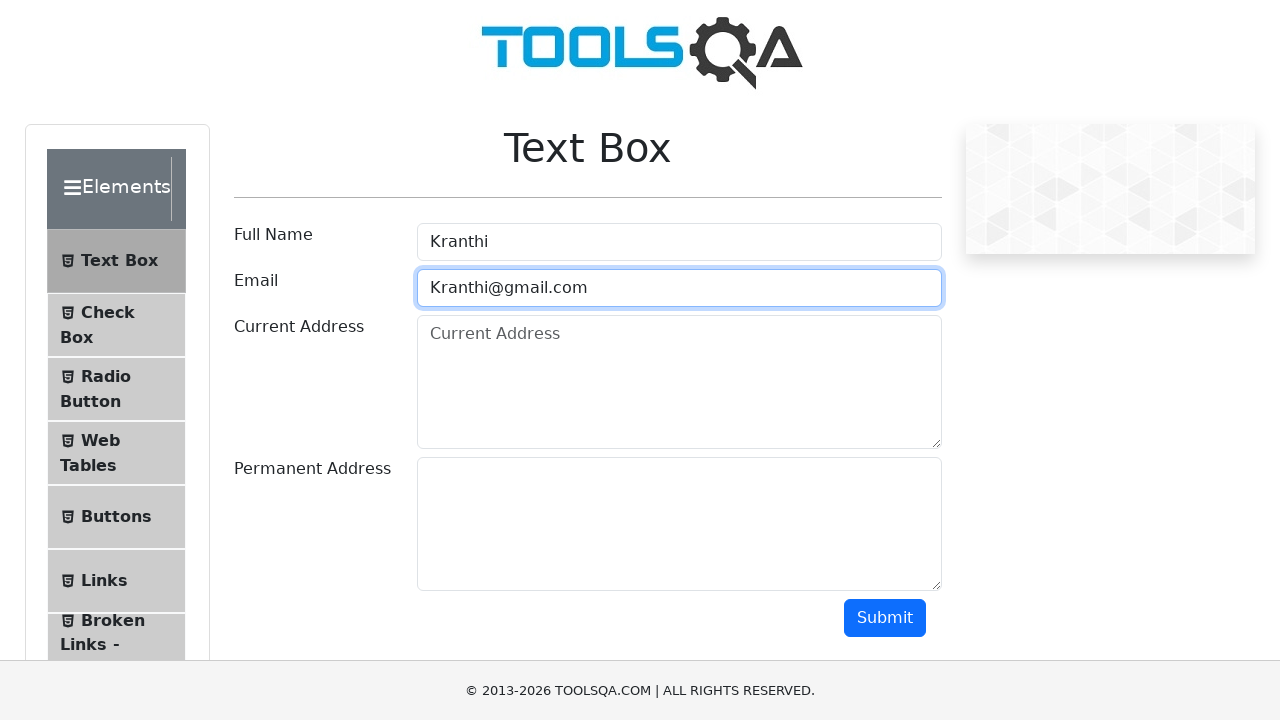

Filled currentAddress field with 'Address' on #currentAddress
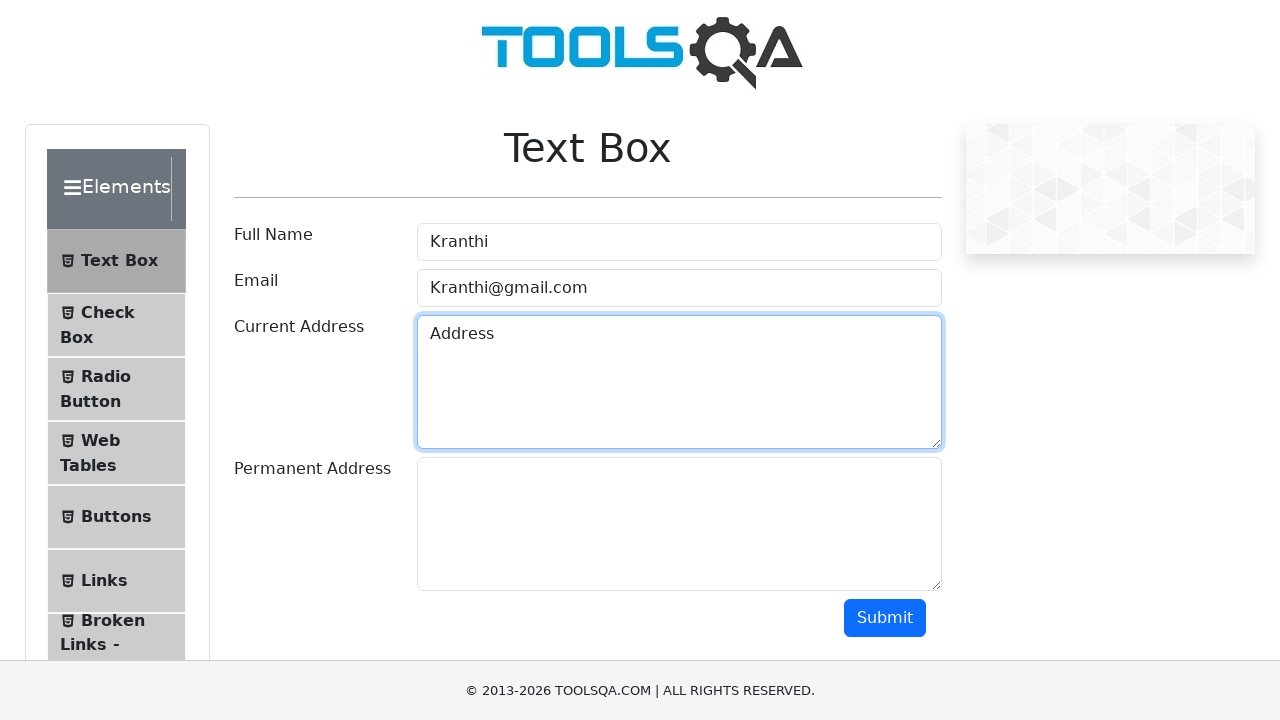

Filled permanentAddress field with 'Permanent Address' on #permanentAddress
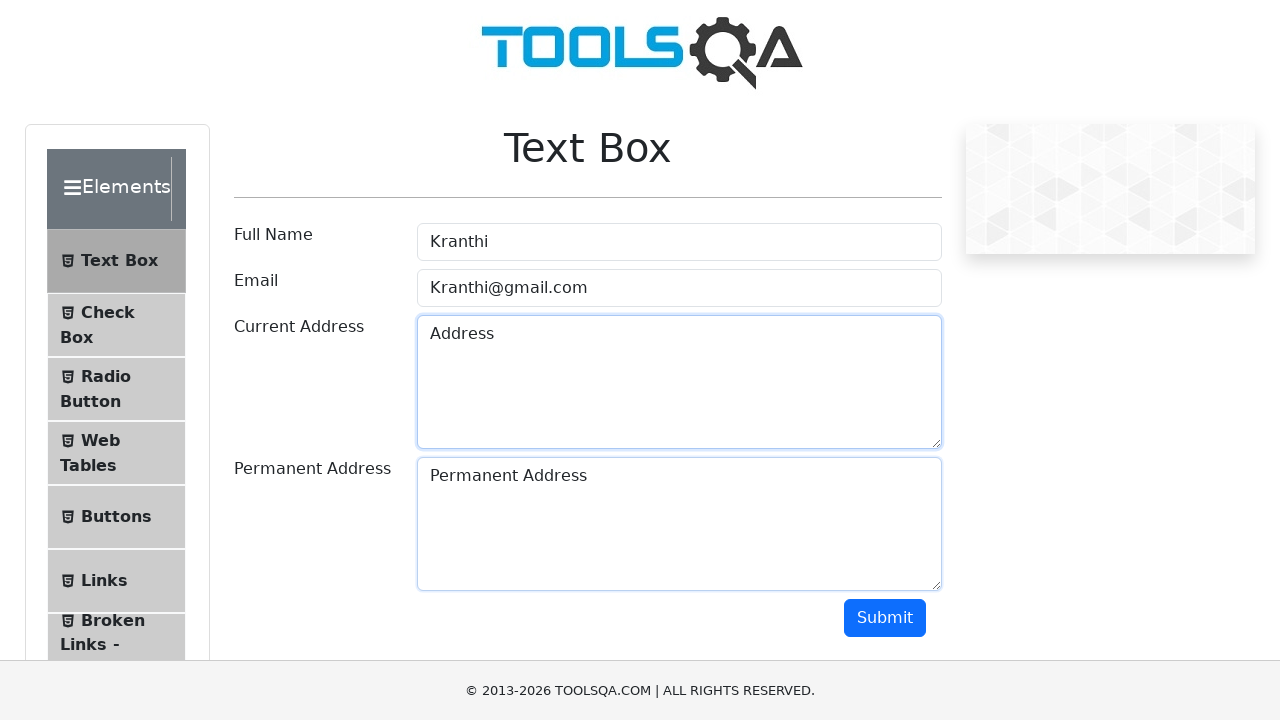

Scrolled submit button into view
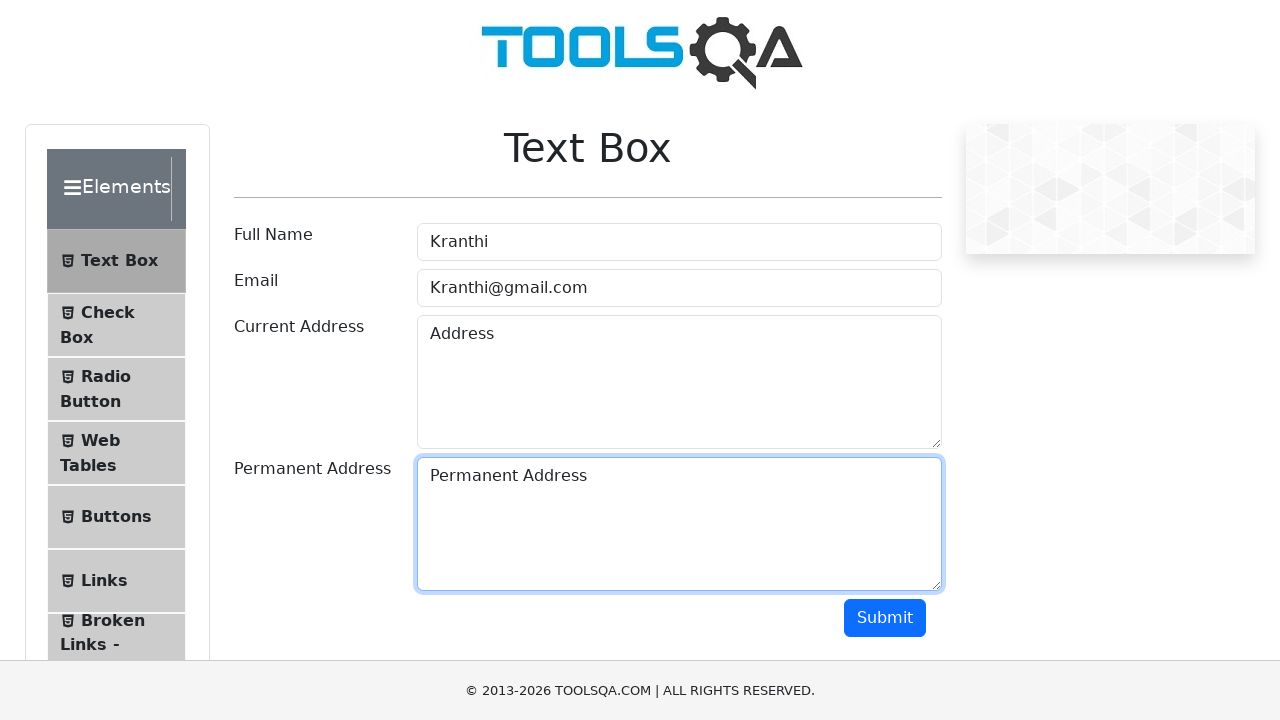

Clicked submit button to submit the form at (885, 618) on #submit
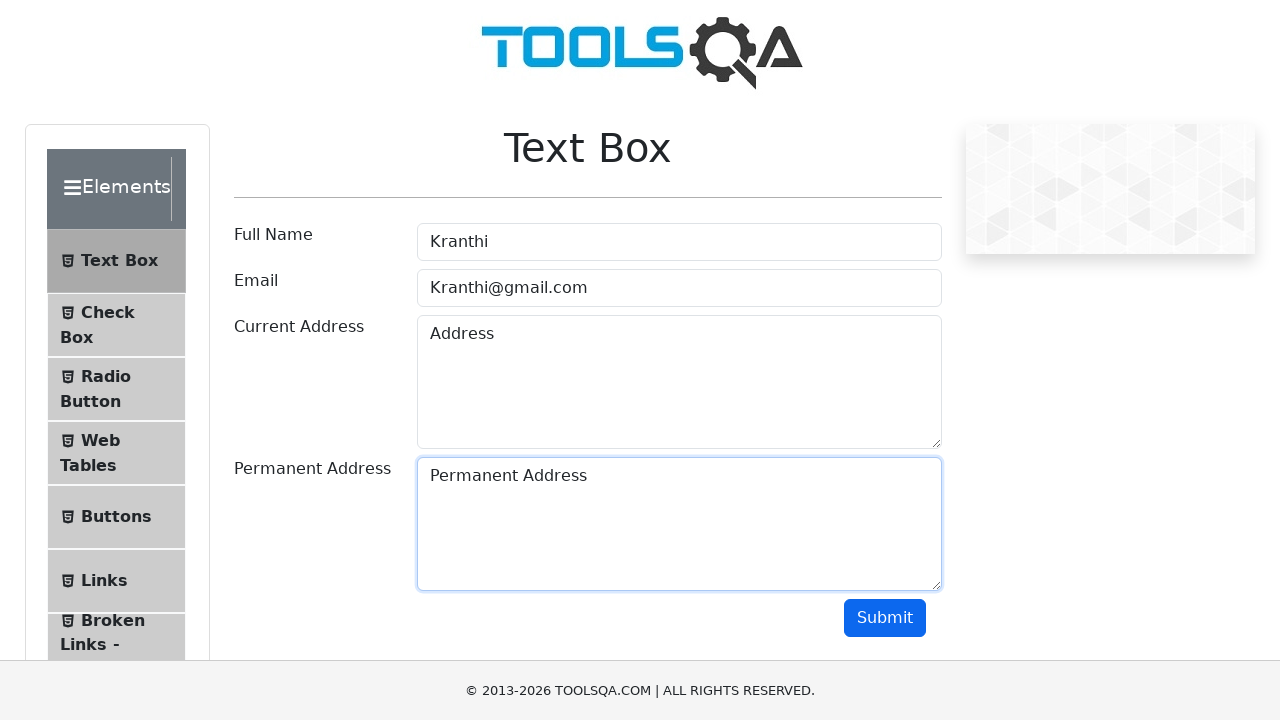

Located name output element
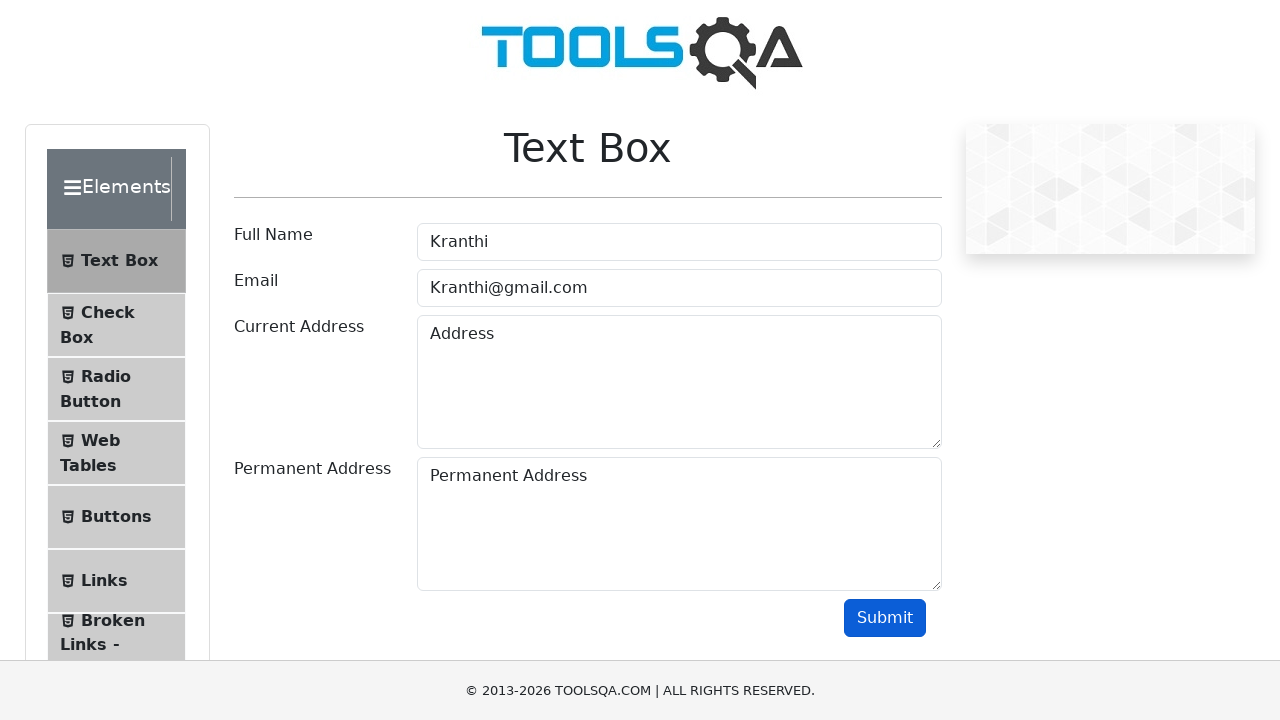

Verified name output matches 'Name:Kranthi'
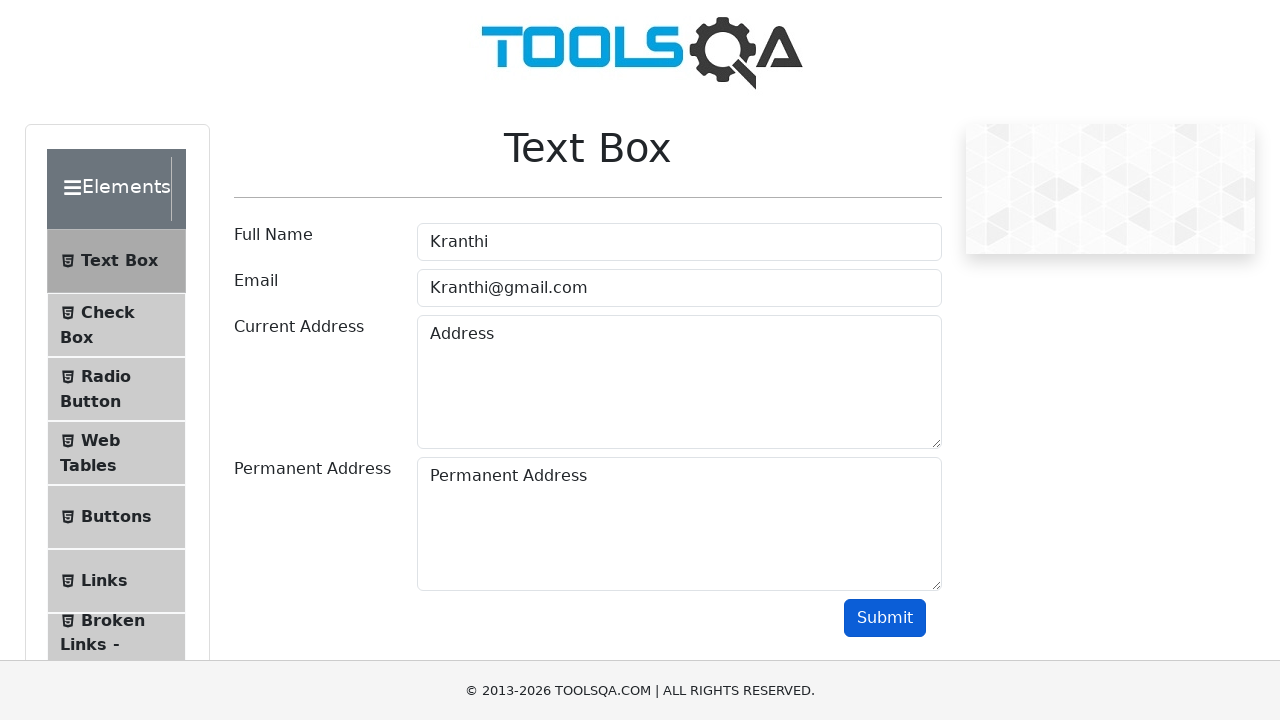

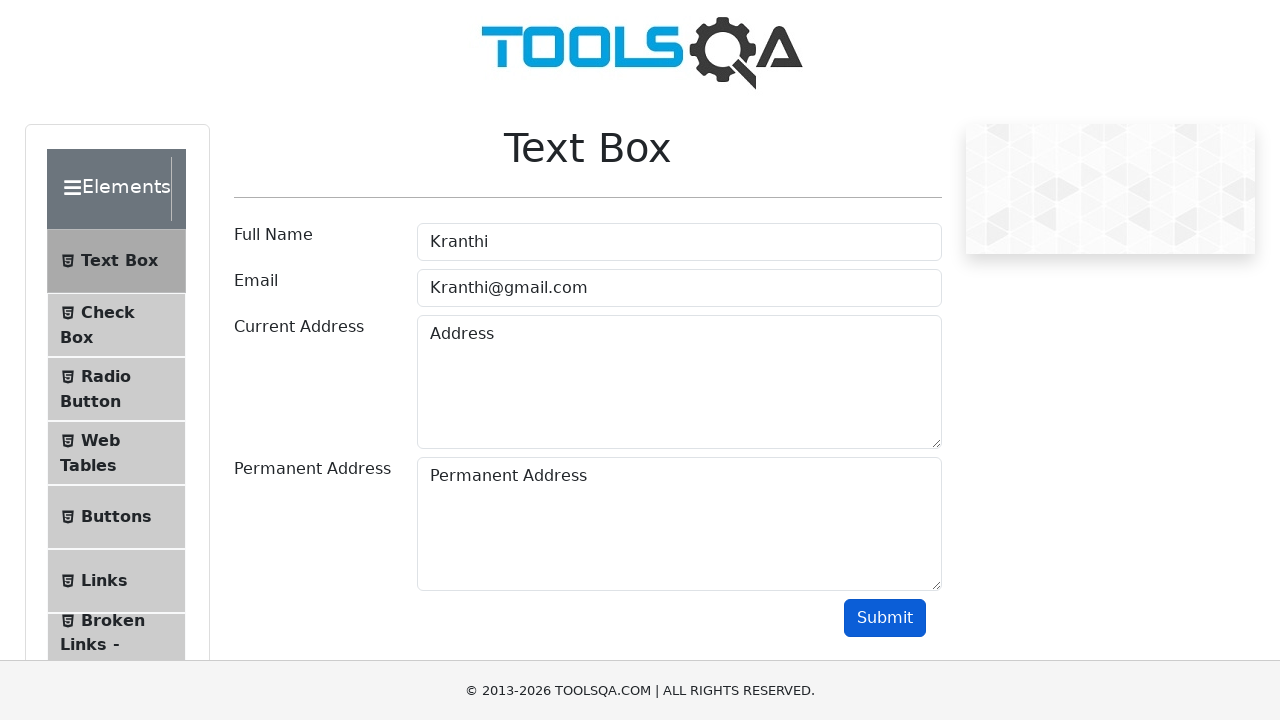